Verifies that the OrangeHRM page title contains the expected text

Starting URL: https://opensource-demo.orangehrmlive.com/web/index.php/auth/login

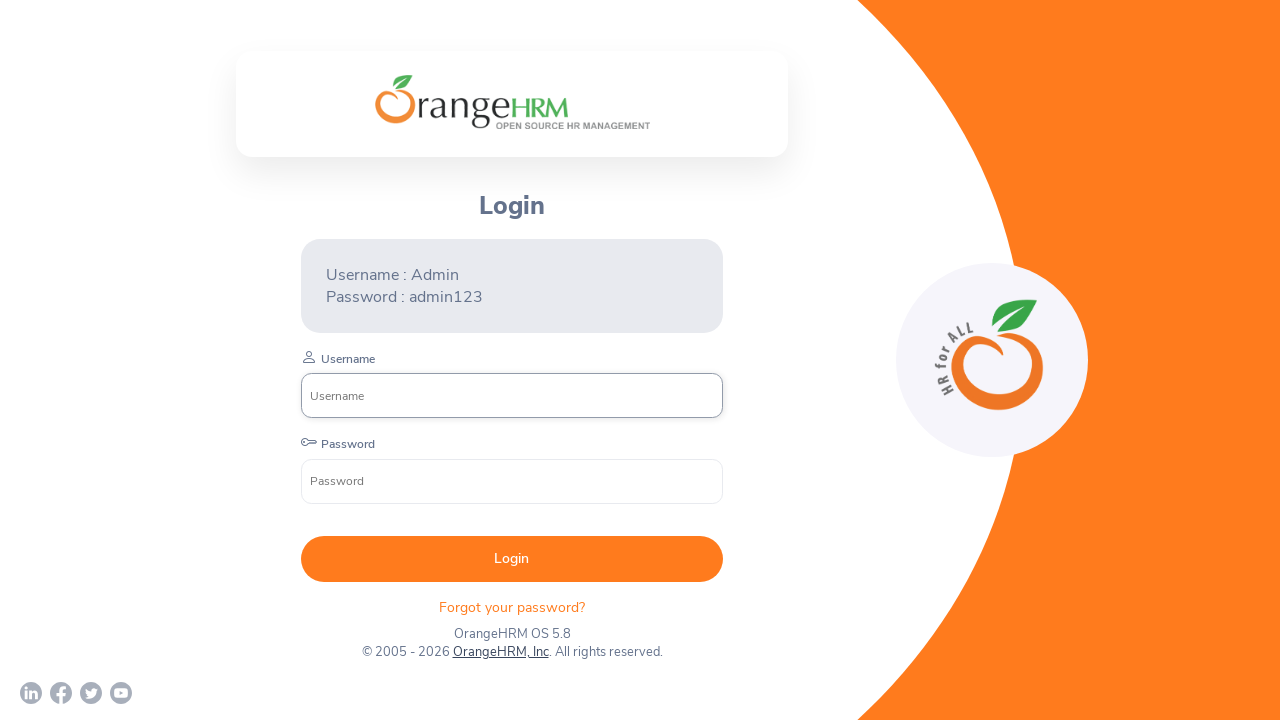

Navigated to OrangeHRM login page
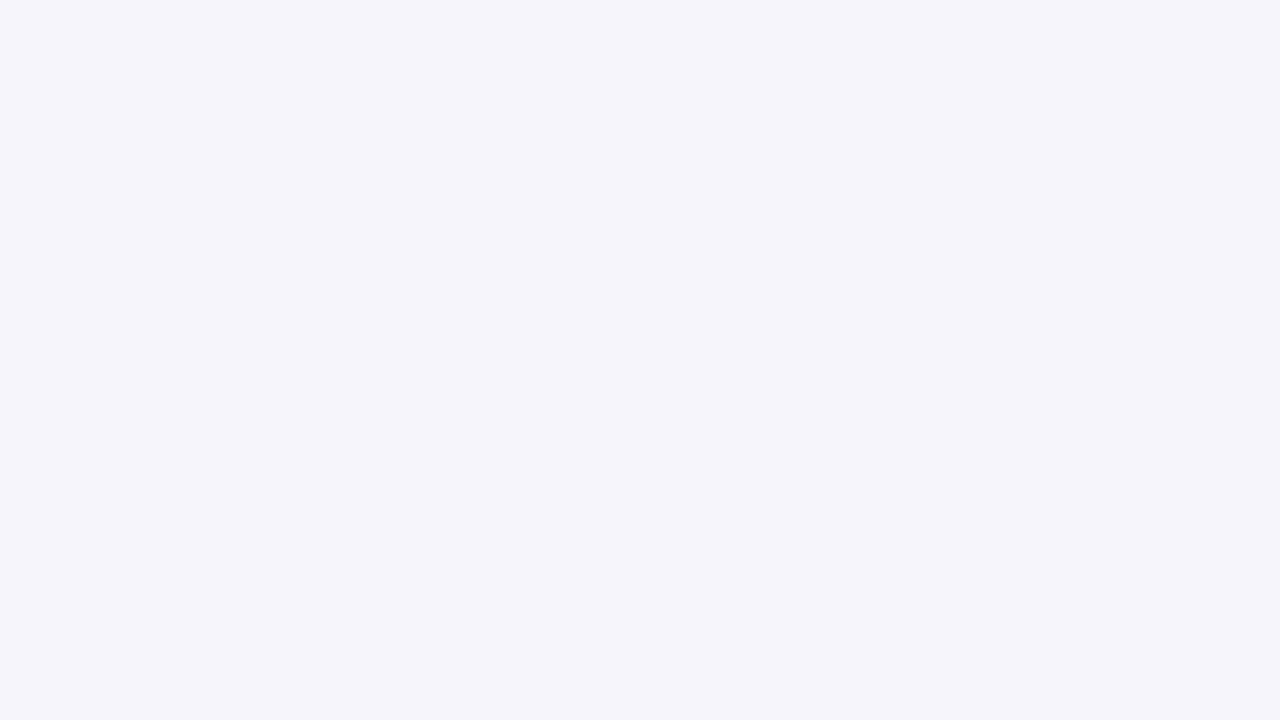

Verified that page title contains 'OrangeHRM'
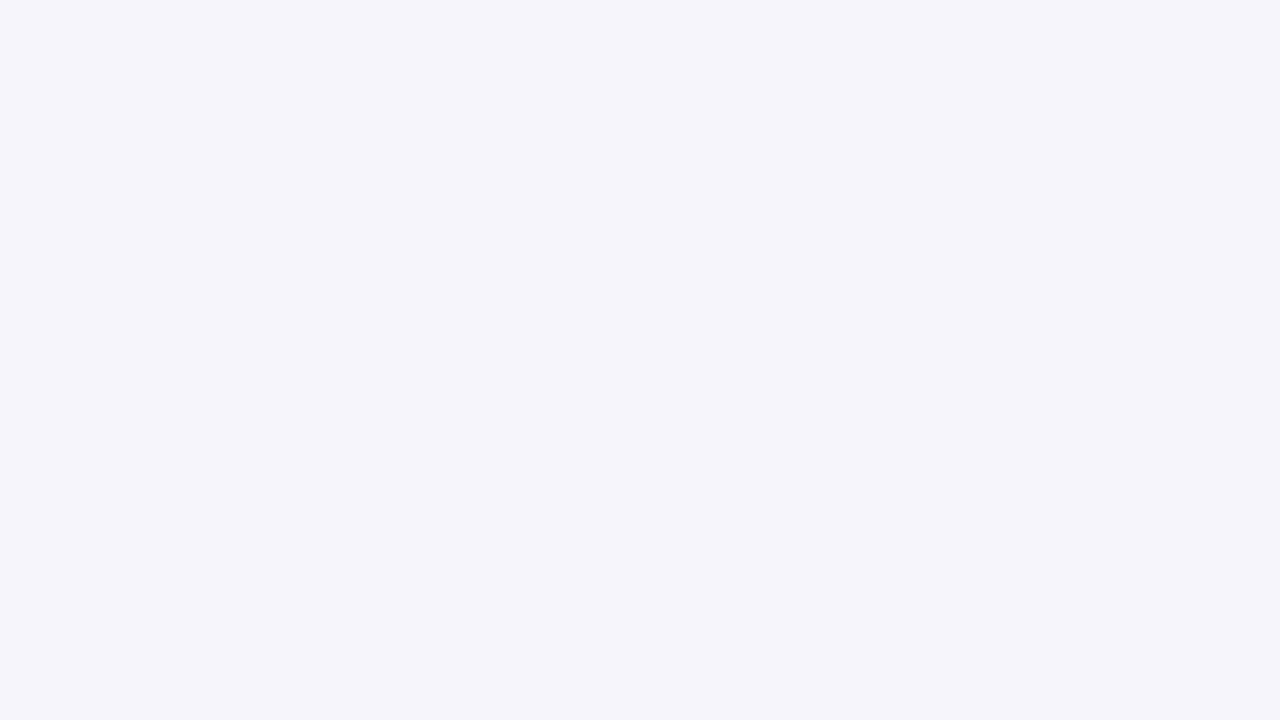

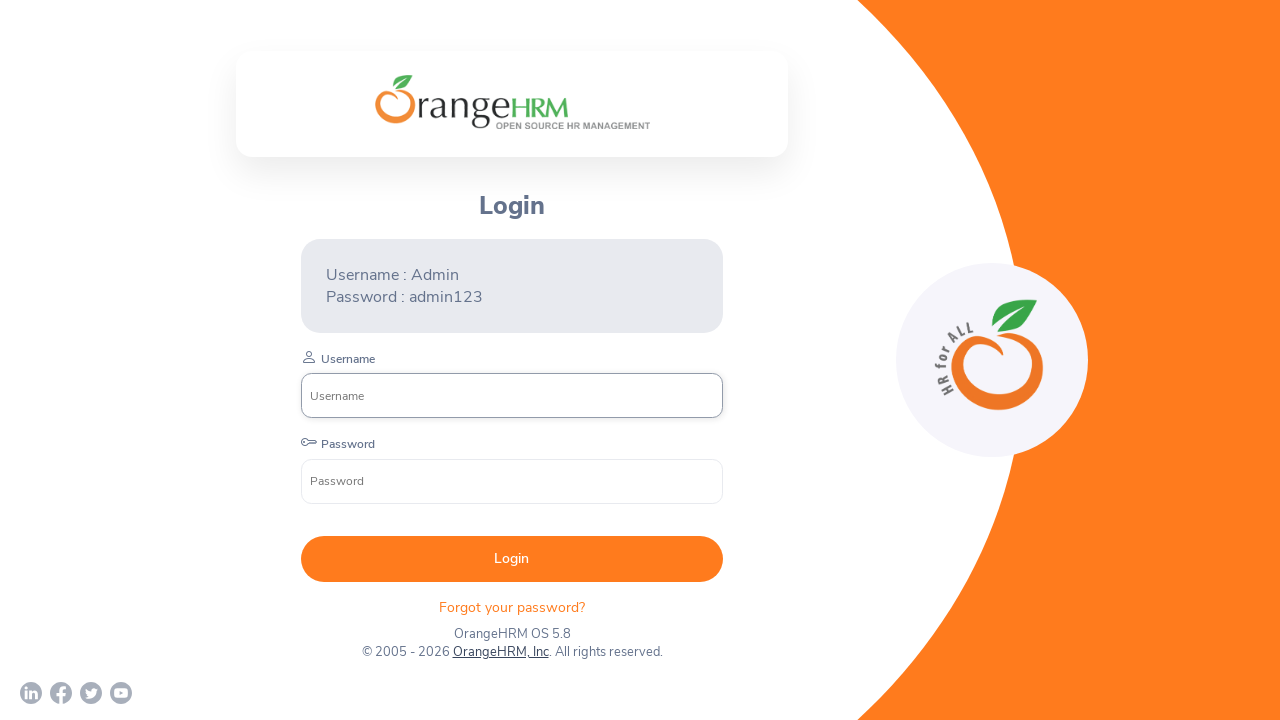